Tests right-click context menu functionality by performing a right-click action on a specific element

Starting URL: https://swisnl.github.io/jQuery-contextMenu/demo.html

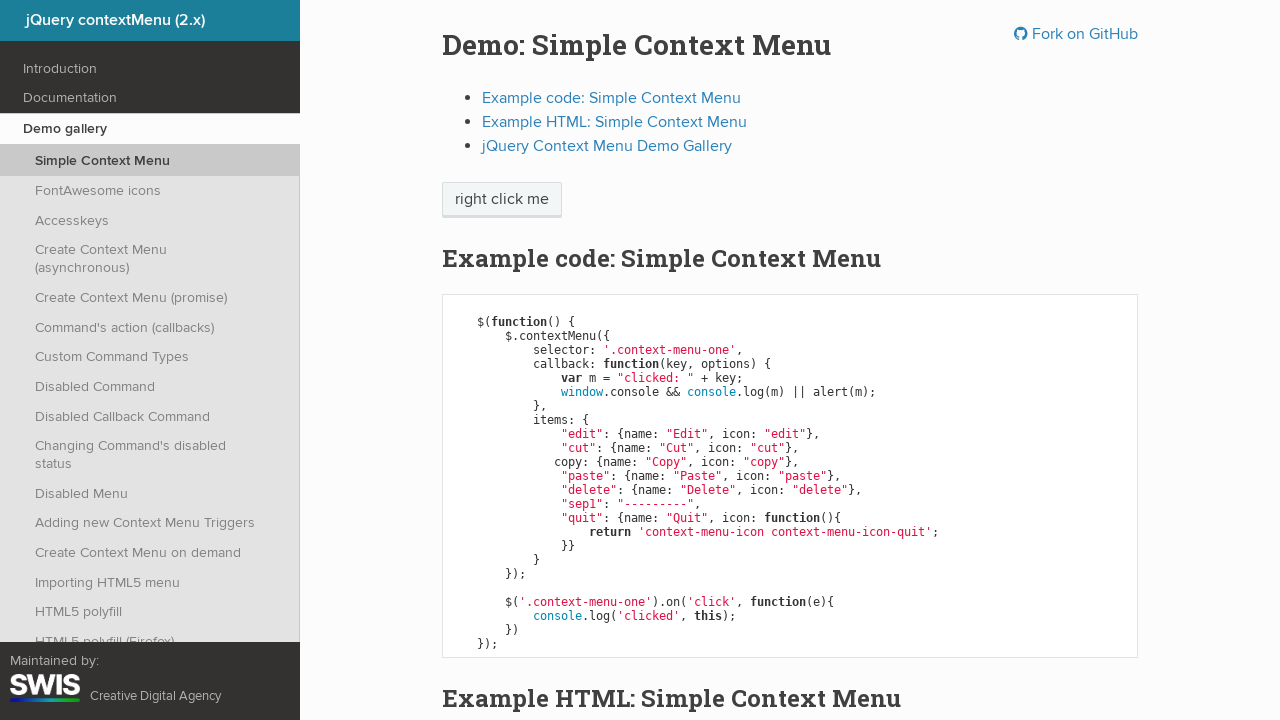

Located the 'right click me' element using XPath
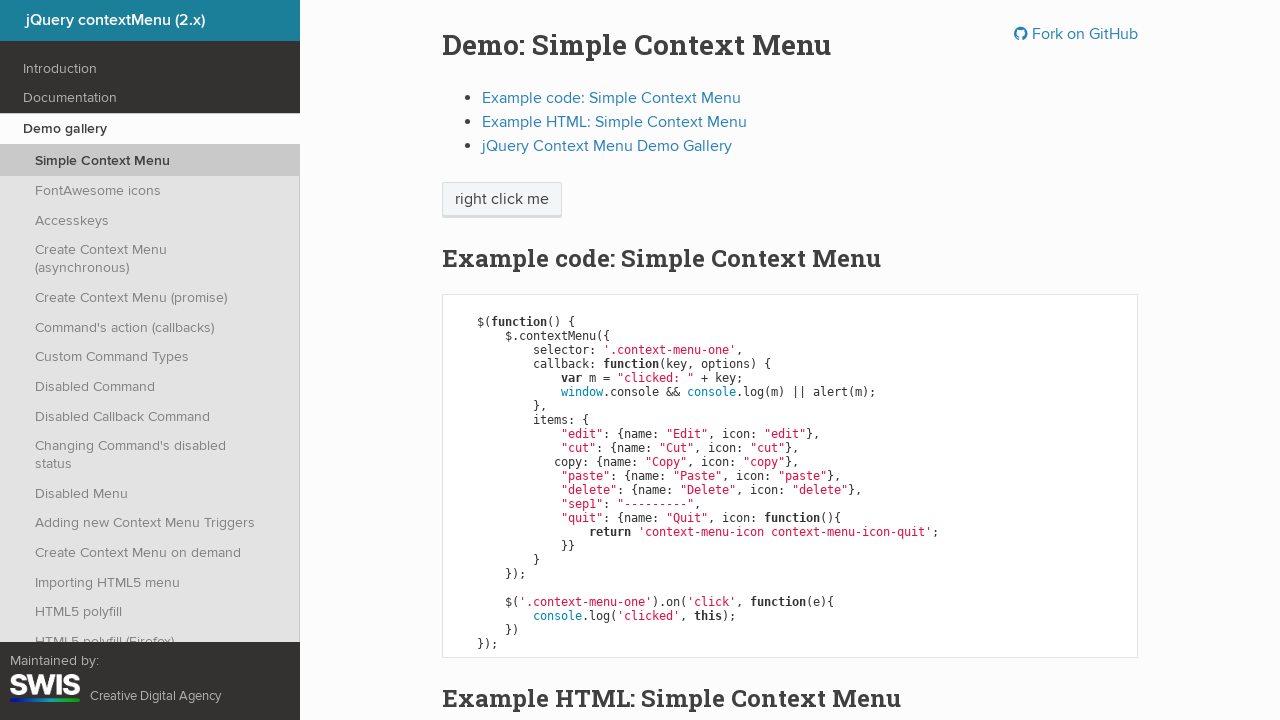

Performed right-click context click on the element at (502, 200) on xpath=//span[text()='right click me']
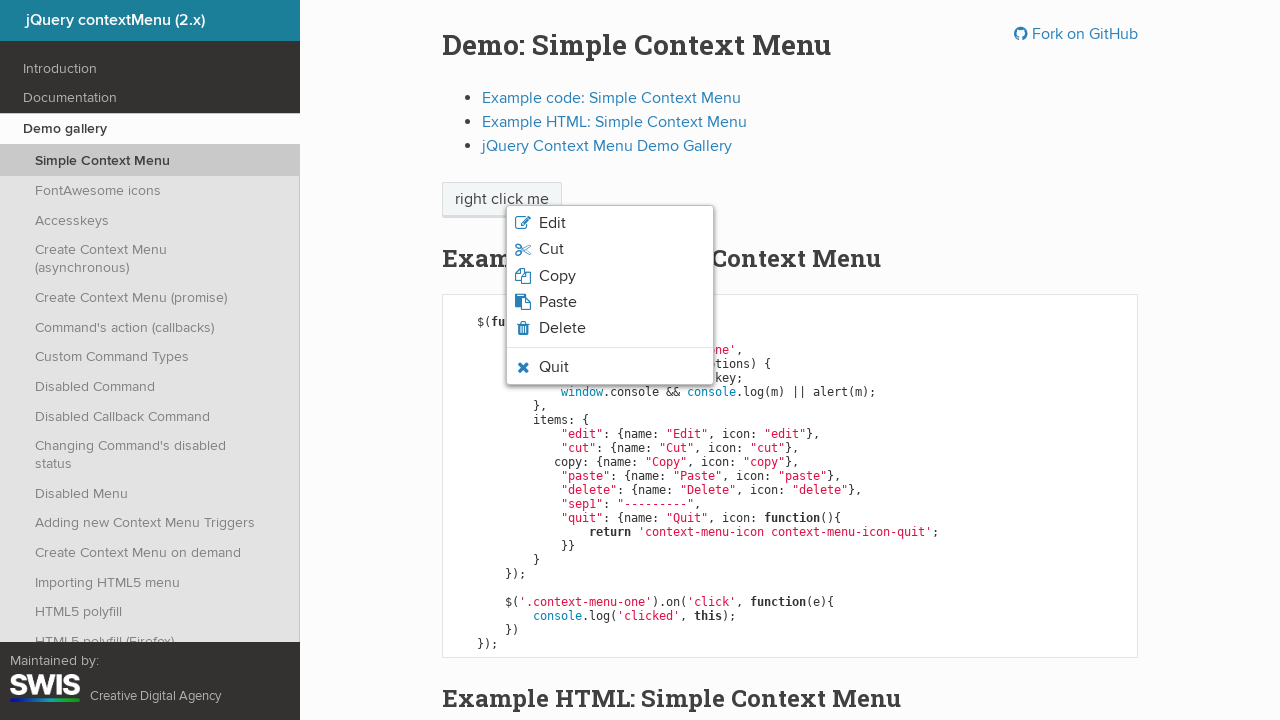

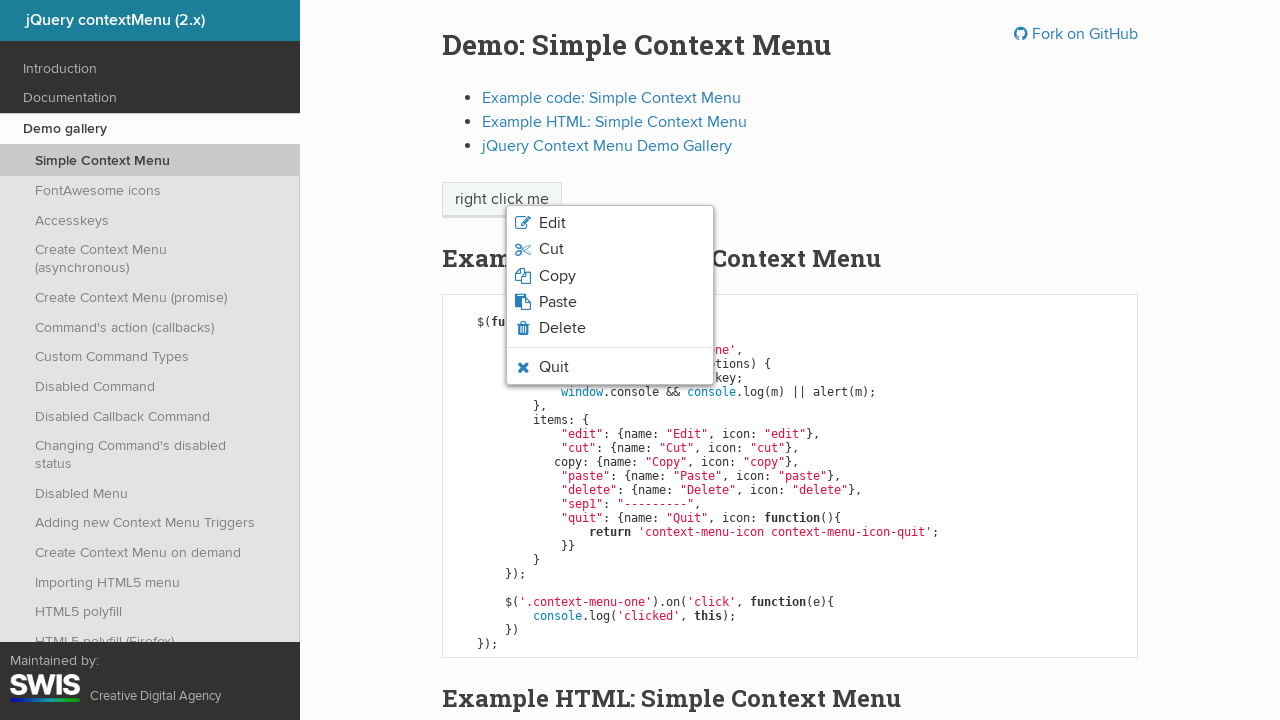